Tests JavaScript alert functionality by clicking an alert button and verifying the alert message

Starting URL: http://automationbykrishna.com/#

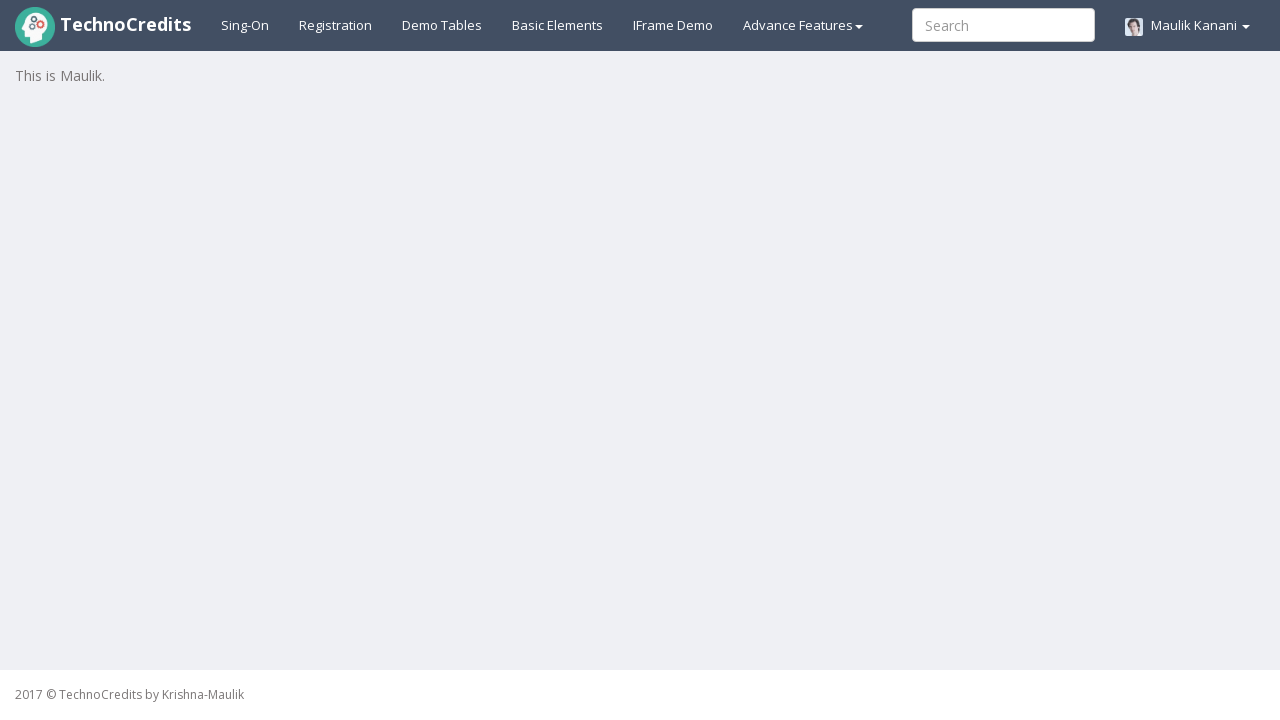

Clicked on Basic Elements link at (558, 25) on a#basicelements
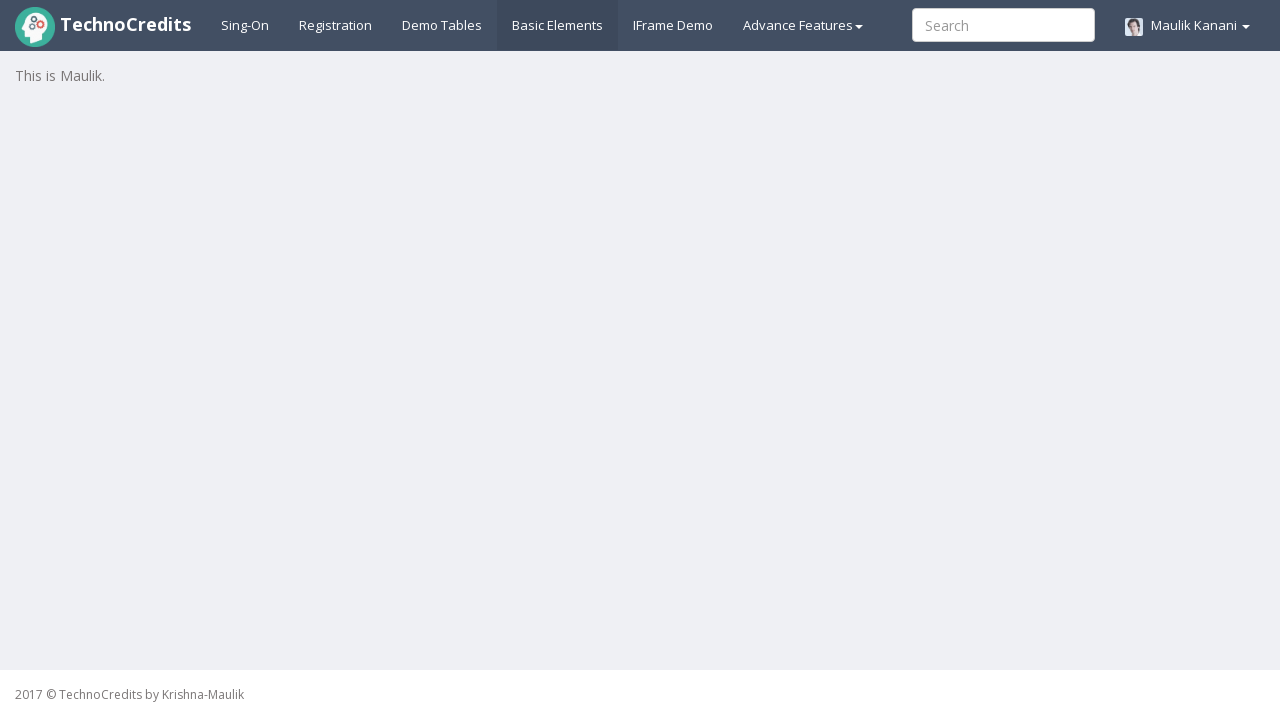

Alert button loaded on the page
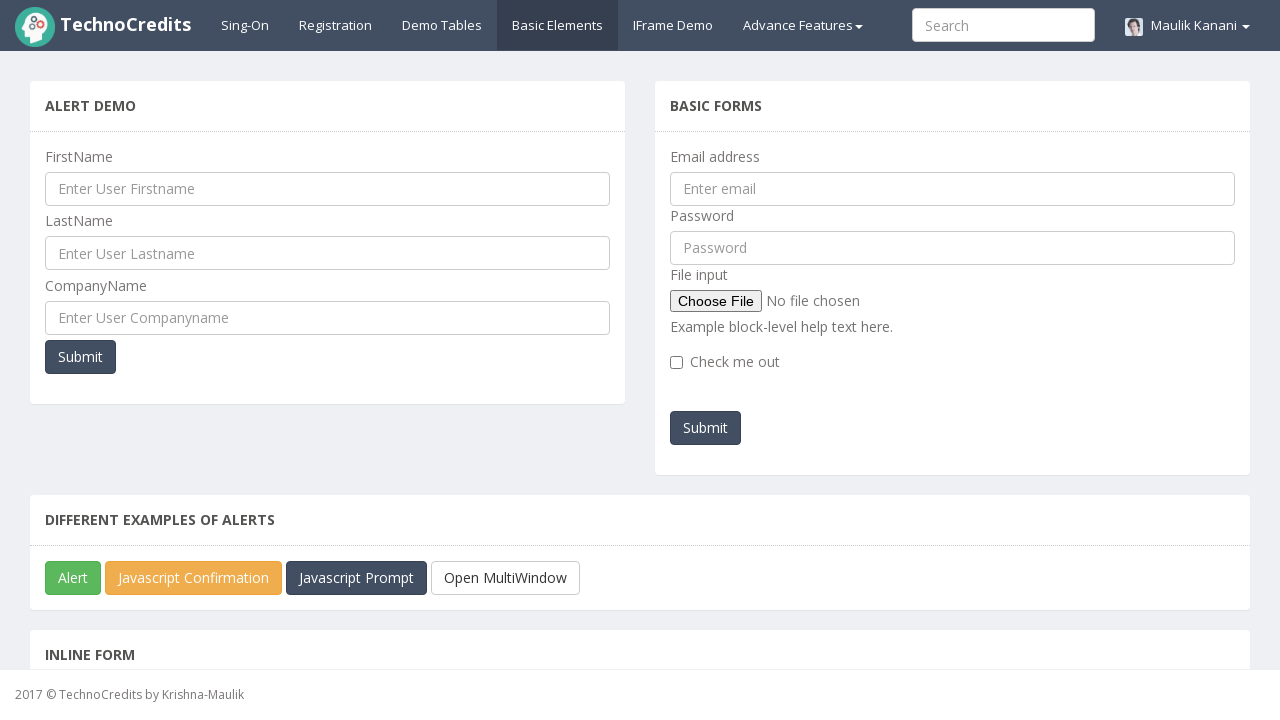

Clicked on Alert button to trigger JavaScript alert at (73, 578) on button[onclick='callJavaScriptAlert()']
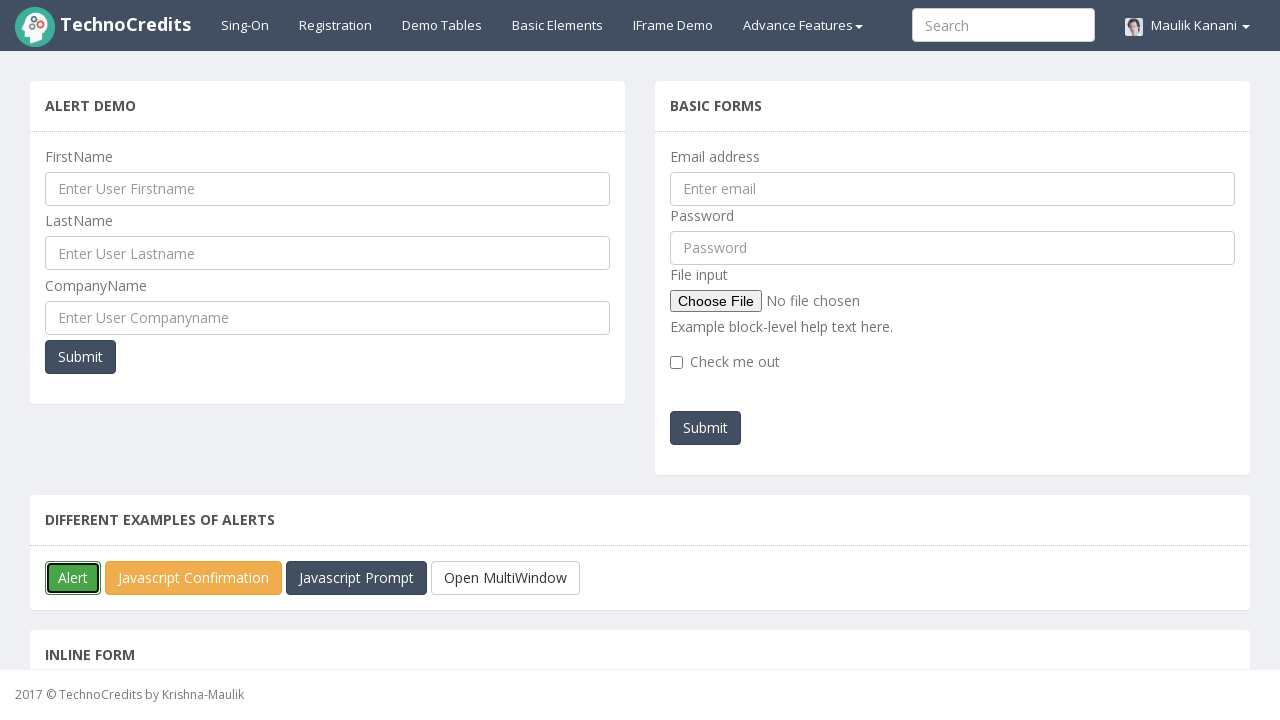

Alert dialog accepted and dismissed
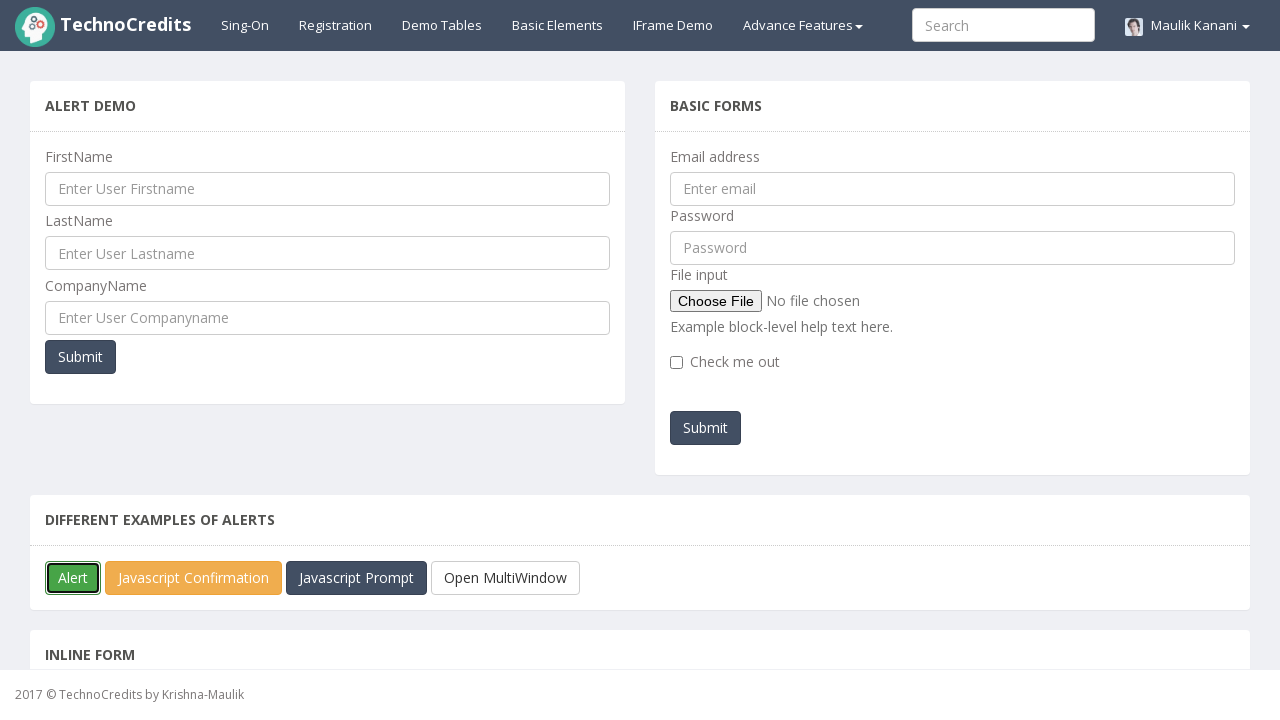

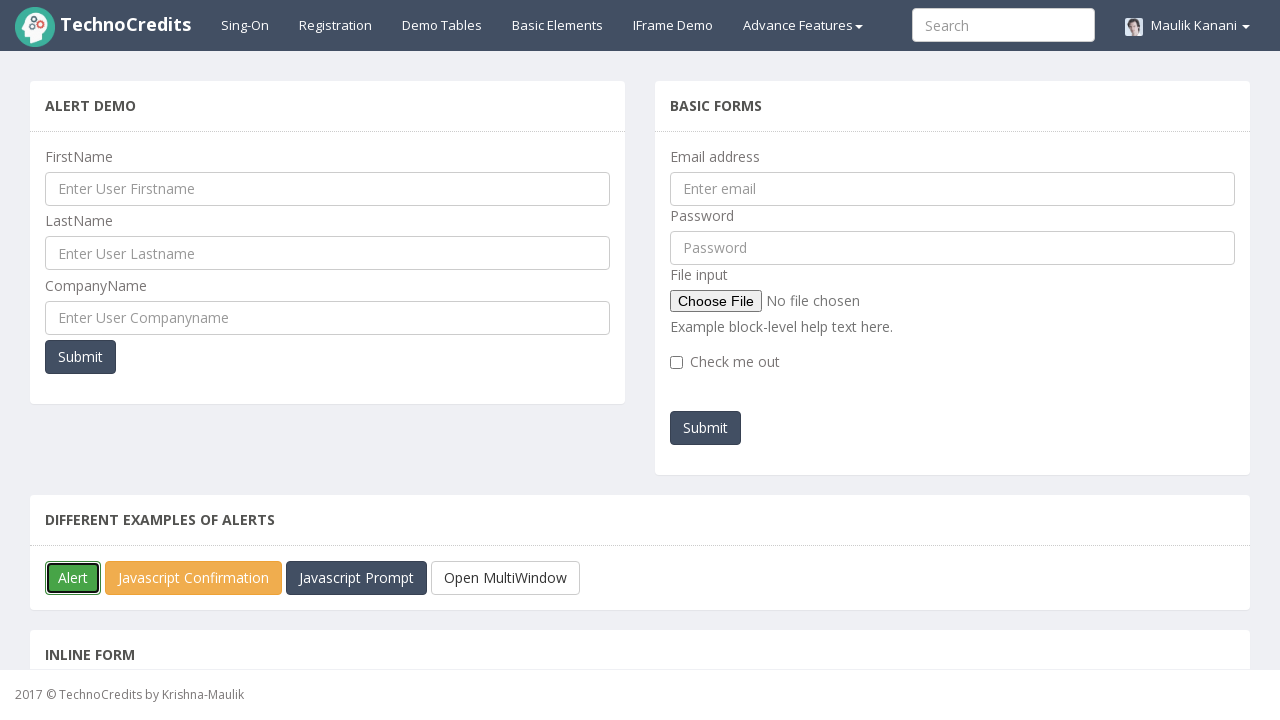